Tests the context menu functionality by right-clicking on a designated area and verifying an alert appears

Starting URL: https://the-internet.herokuapp.com/

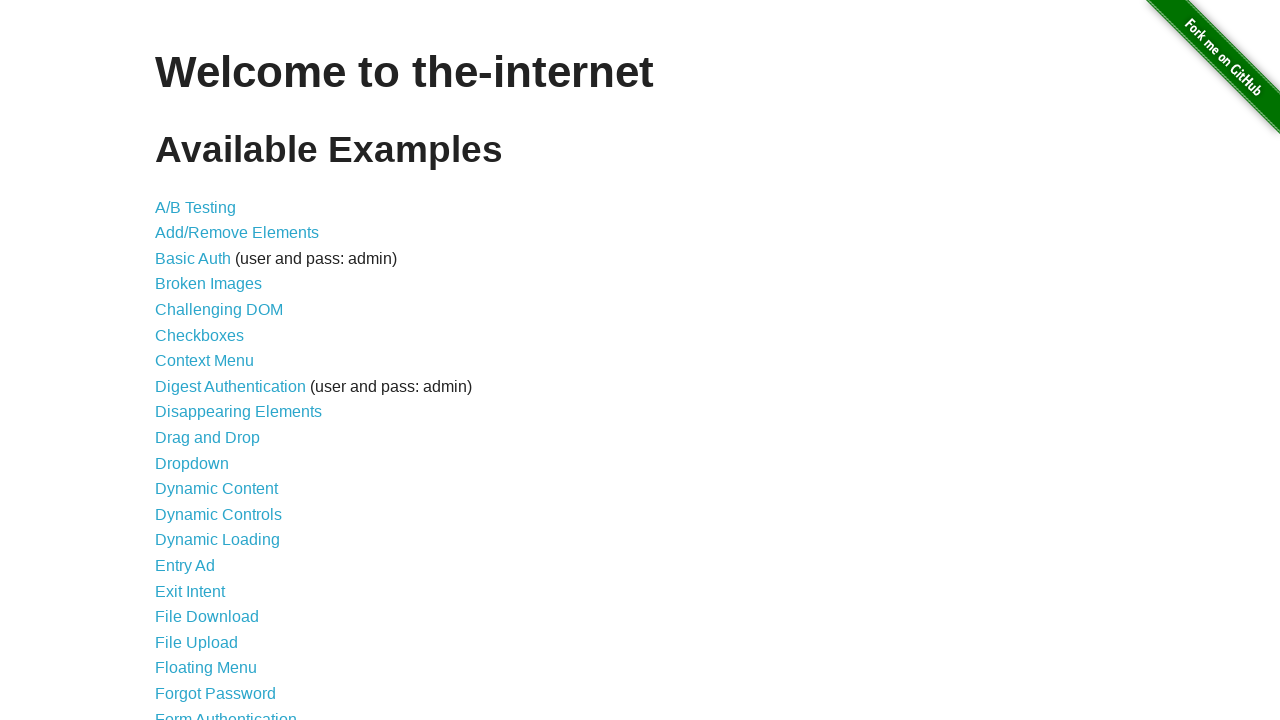

Clicked on Context Menu link at (204, 361) on a:has-text('Context Menu')
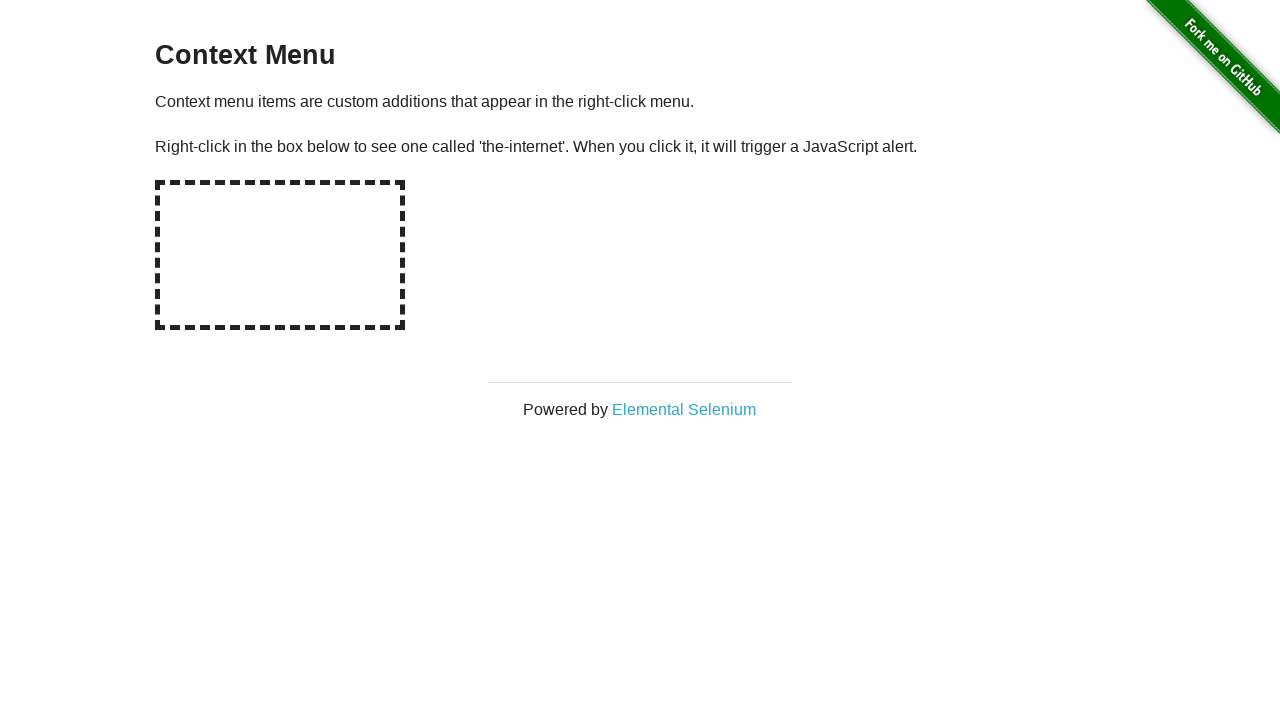

Right-clicked on the hot-spot element to open context menu at (280, 255) on #hot-spot
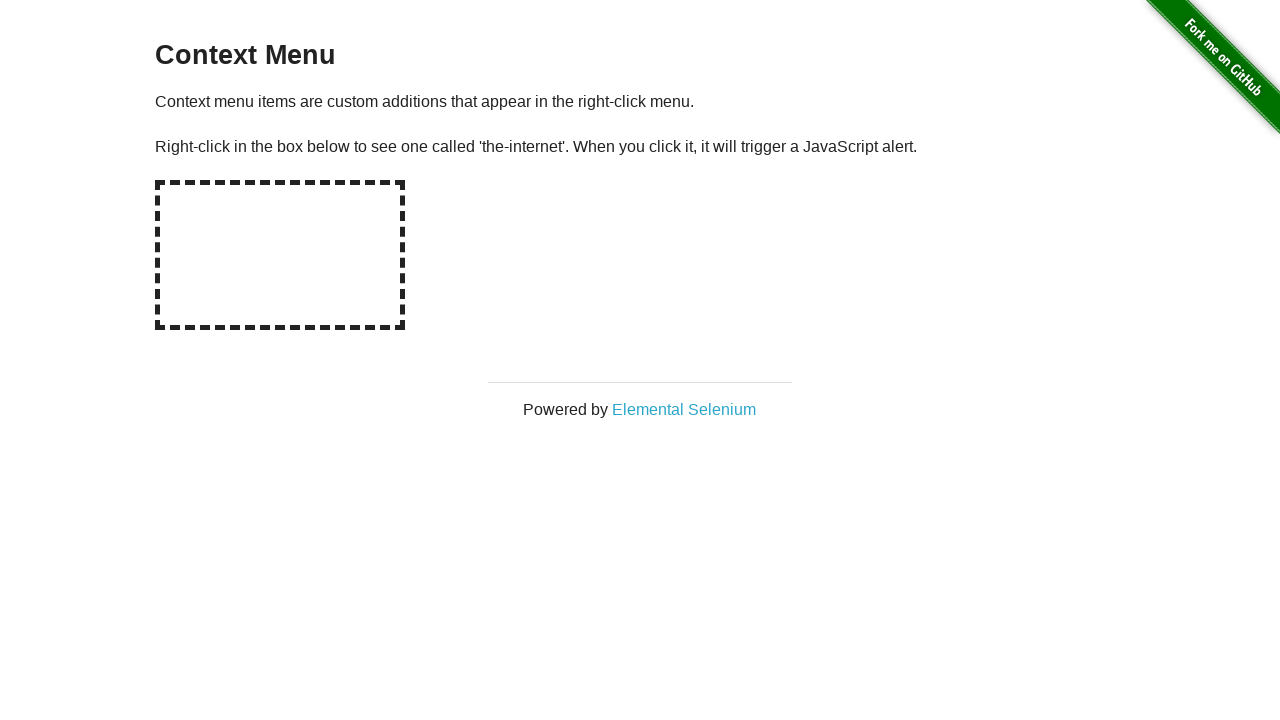

Set up dialog handler to accept alerts
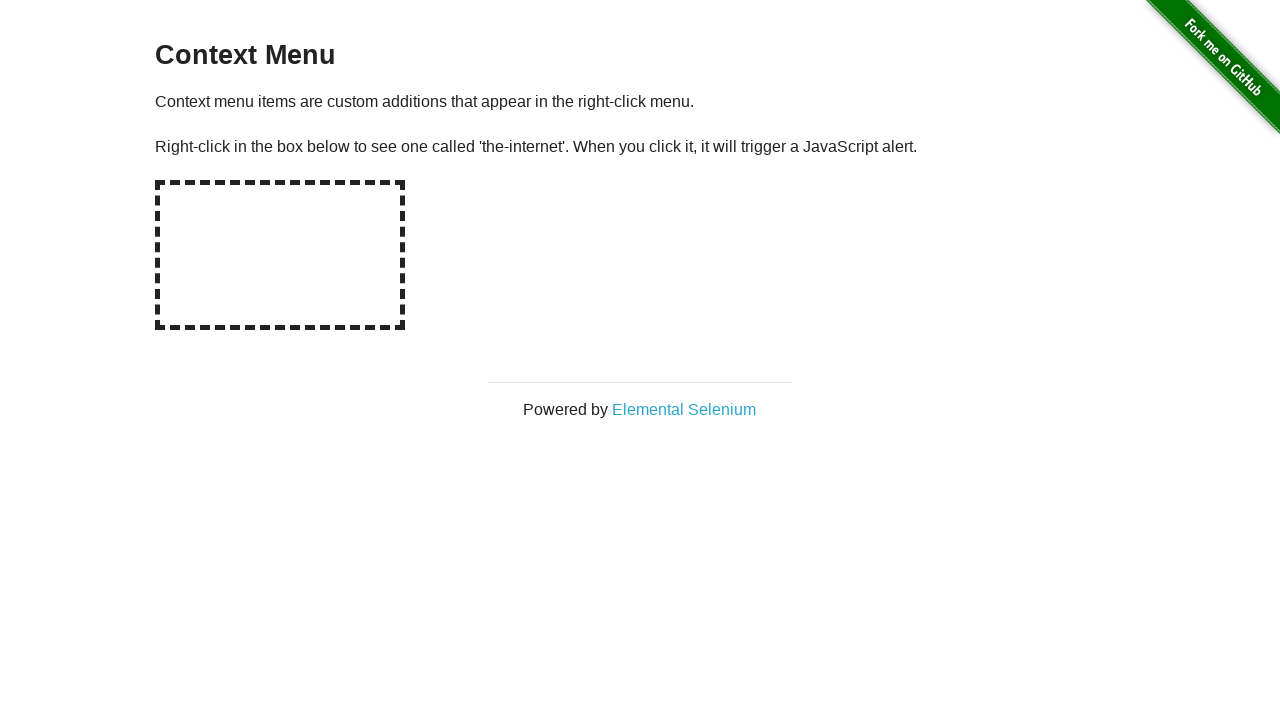

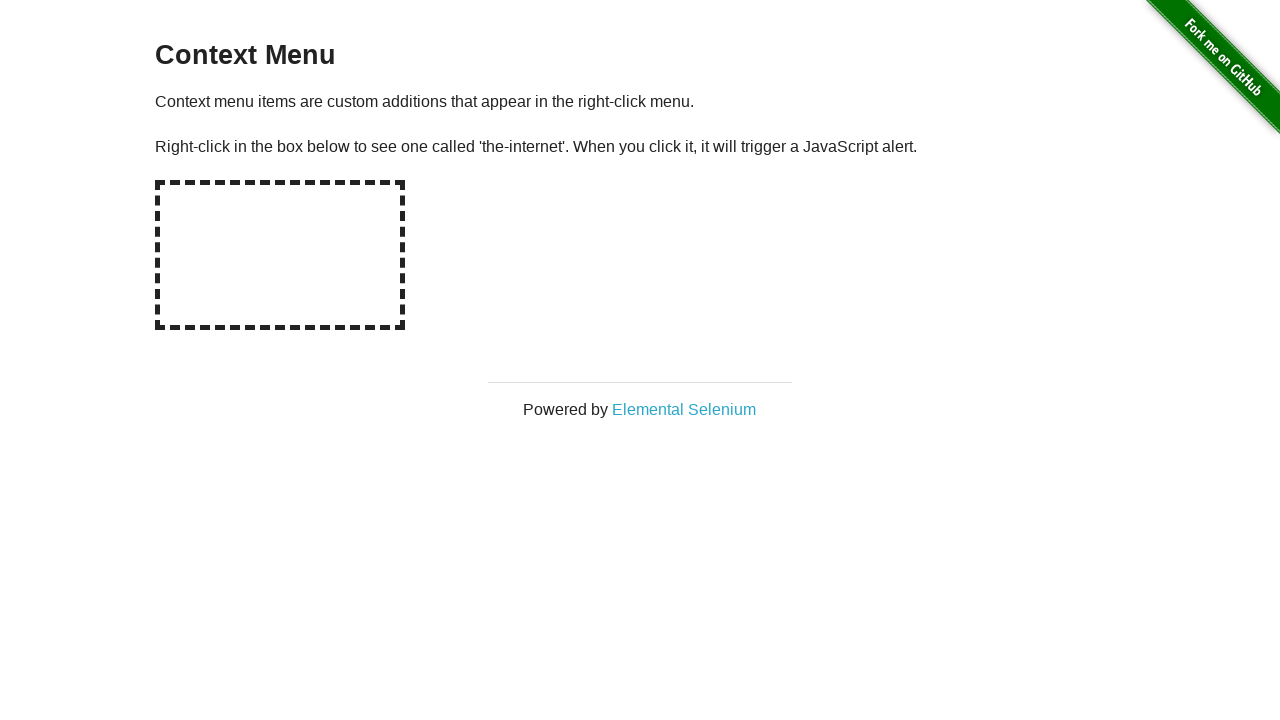